Tests canvas drawing functionality by performing a click-and-drag action to draw a square shape on the canvas element

Starting URL: http://www.htmlcanvasstudio.com/

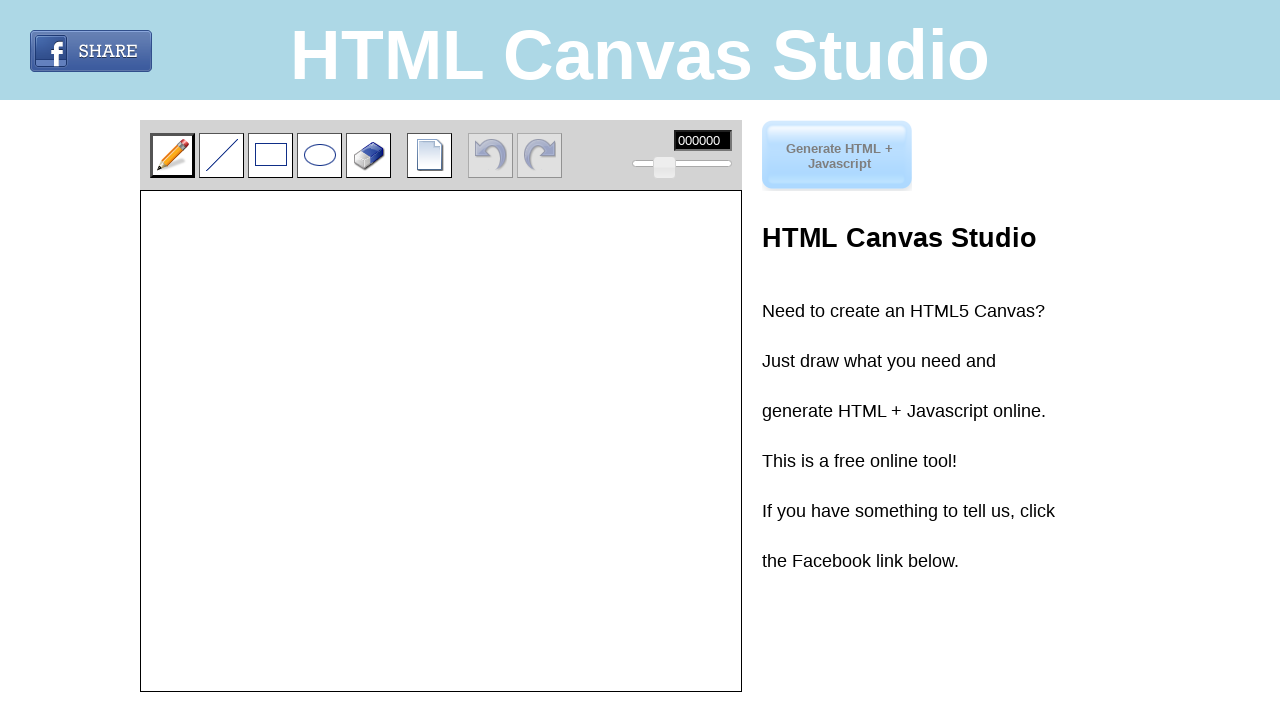

Canvas element loaded
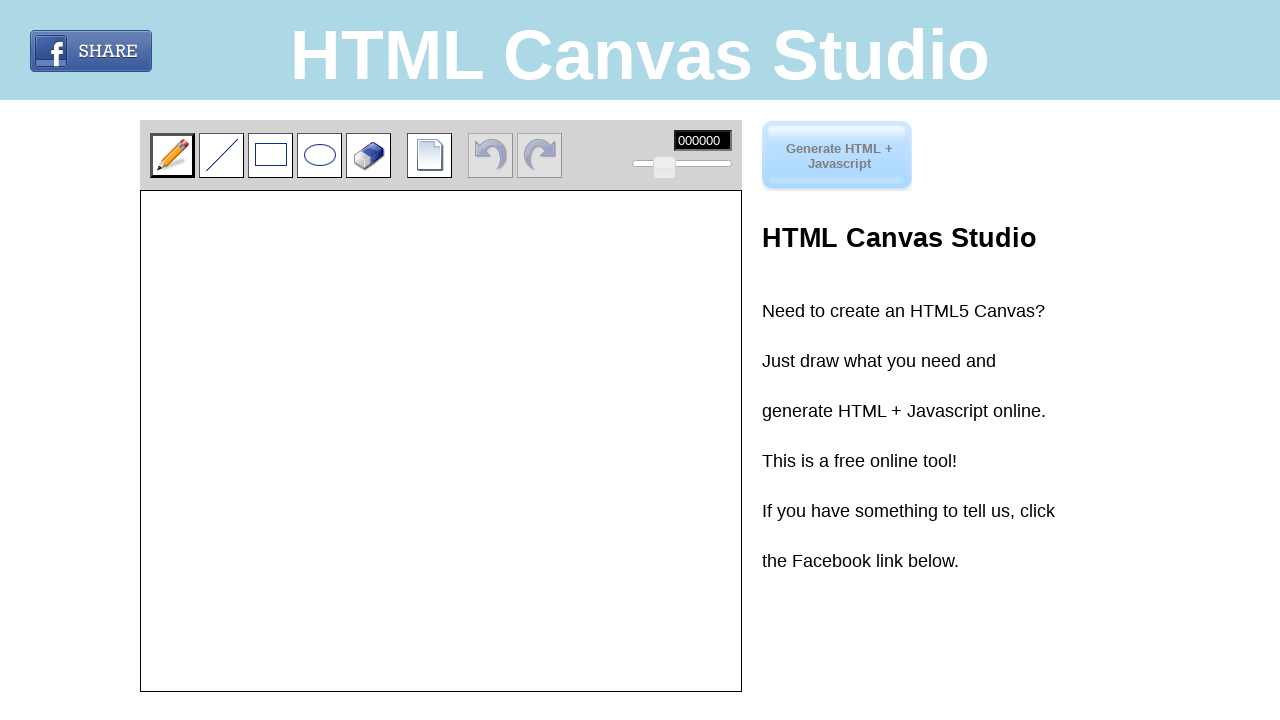

Retrieved canvas bounding box
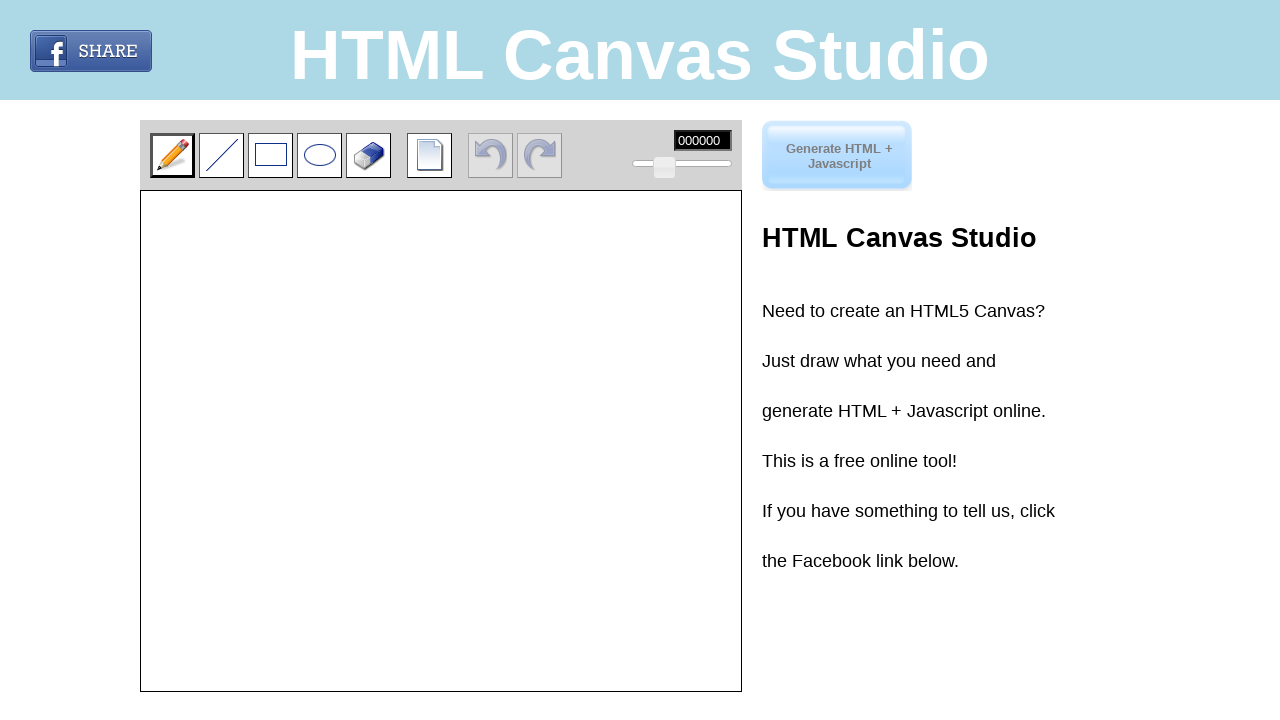

Moved mouse to canvas center at (441, 441)
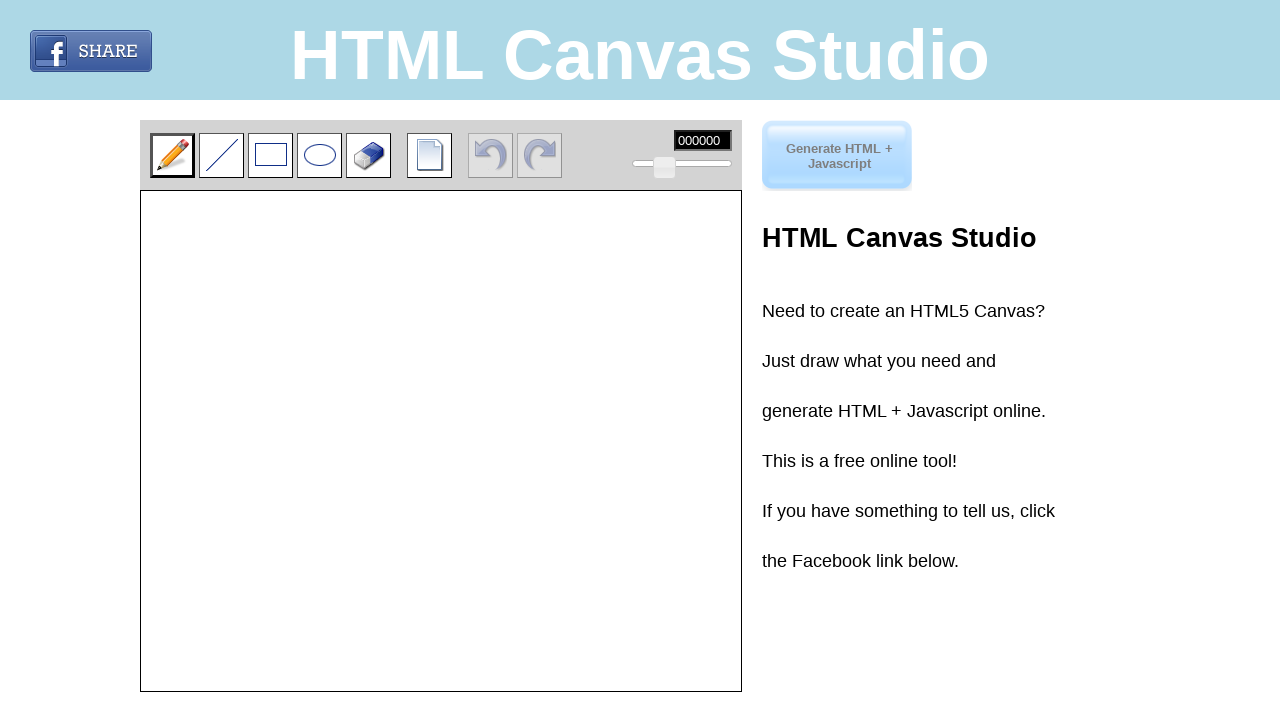

Pressed mouse button down to start drawing at (441, 441)
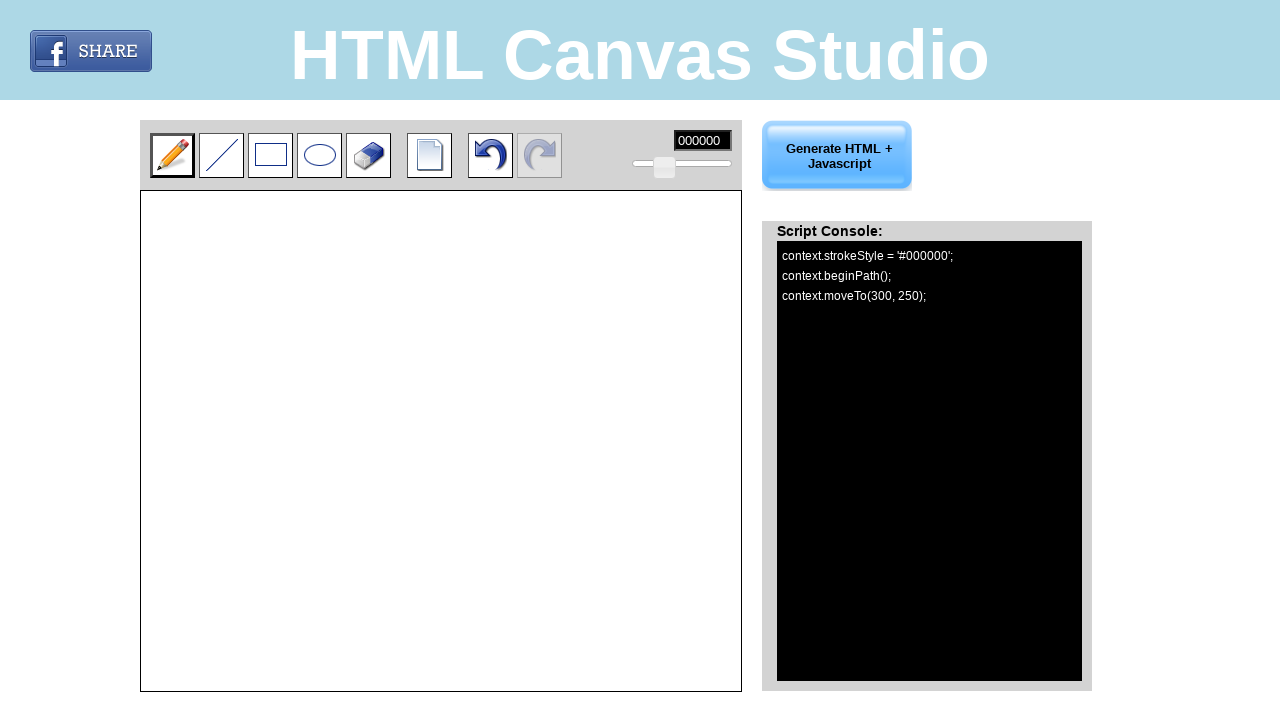

Dragged mouse to bottom-right corner at (541, 541)
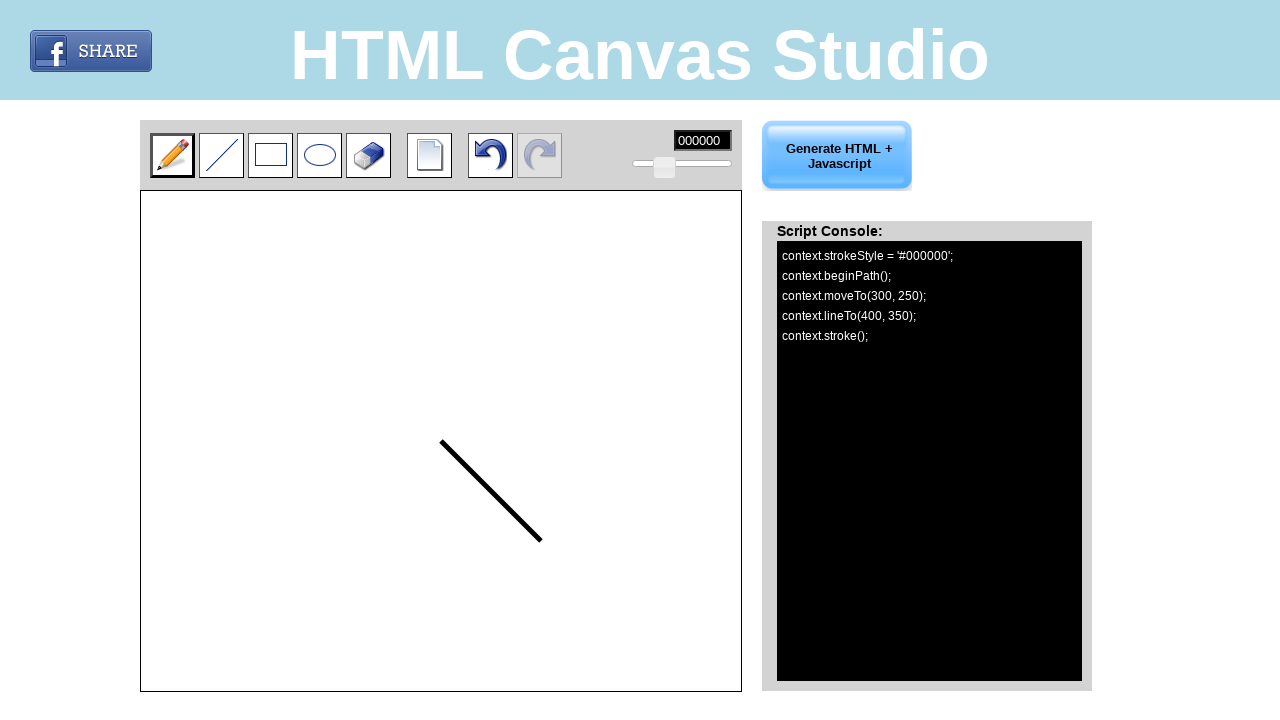

Dragged mouse to bottom-left corner at (441, 541)
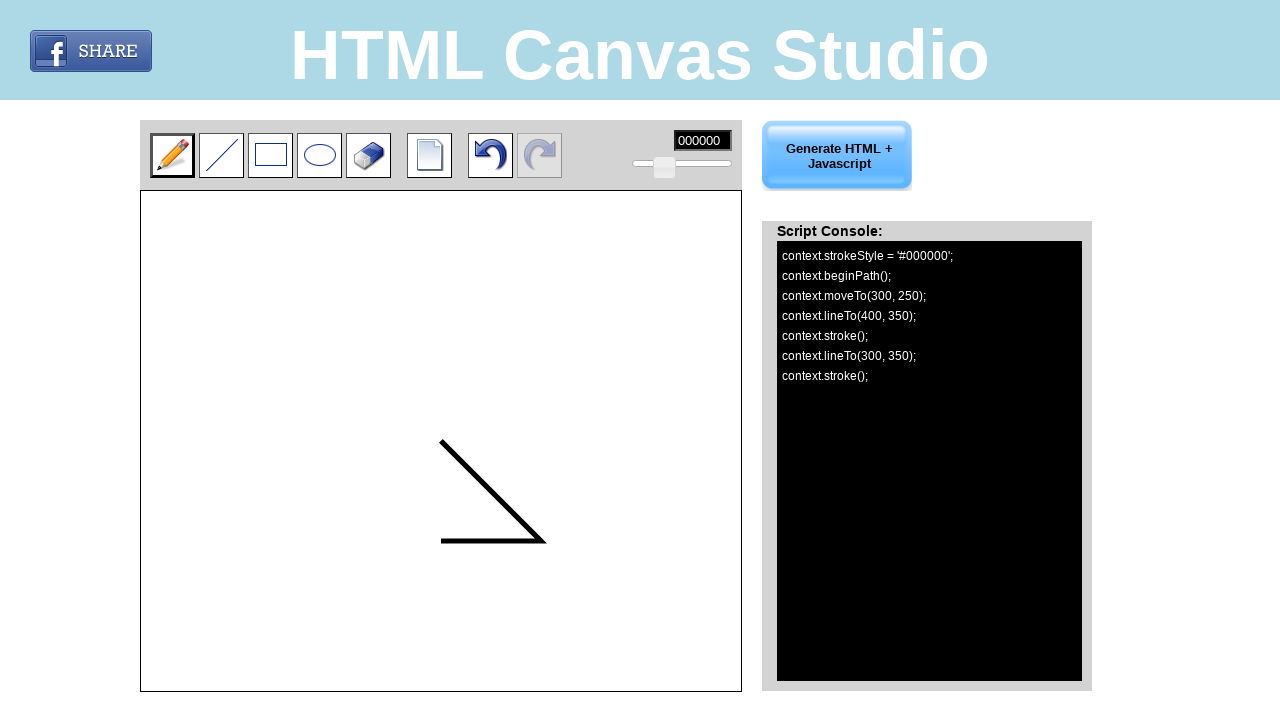

Dragged mouse back to top-left corner at (441, 441)
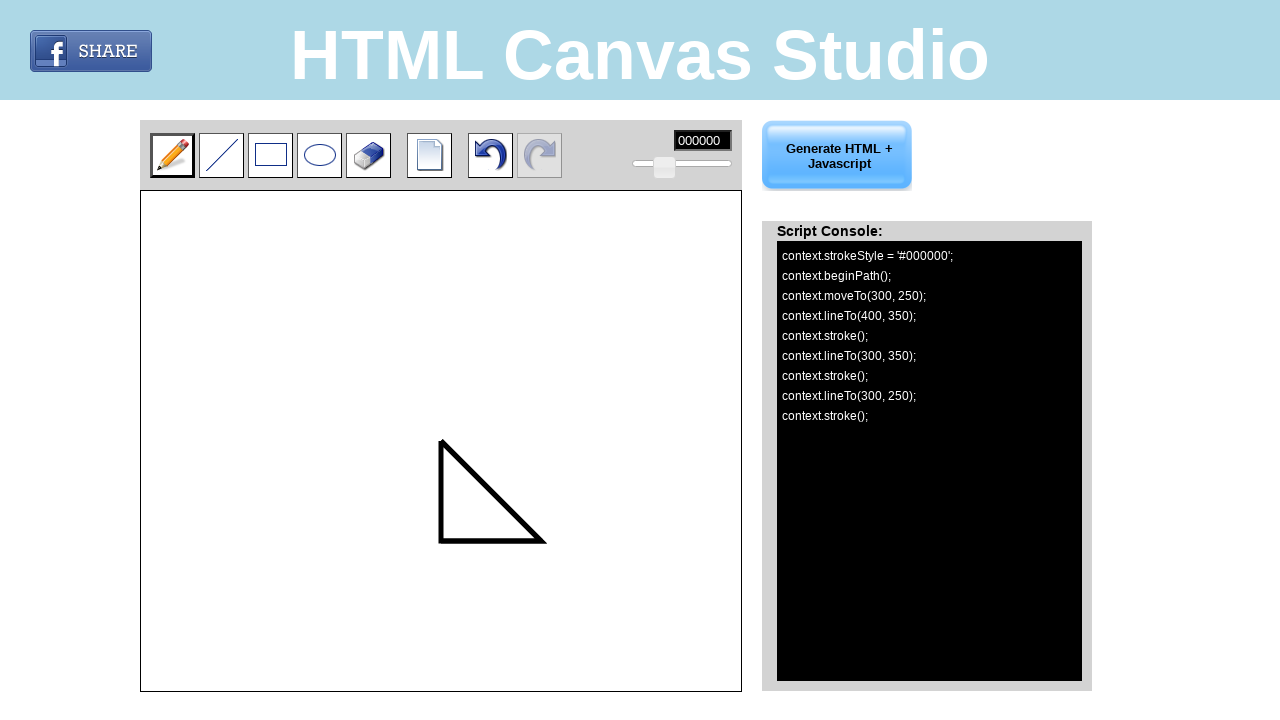

Released mouse button to complete square drawing at (441, 441)
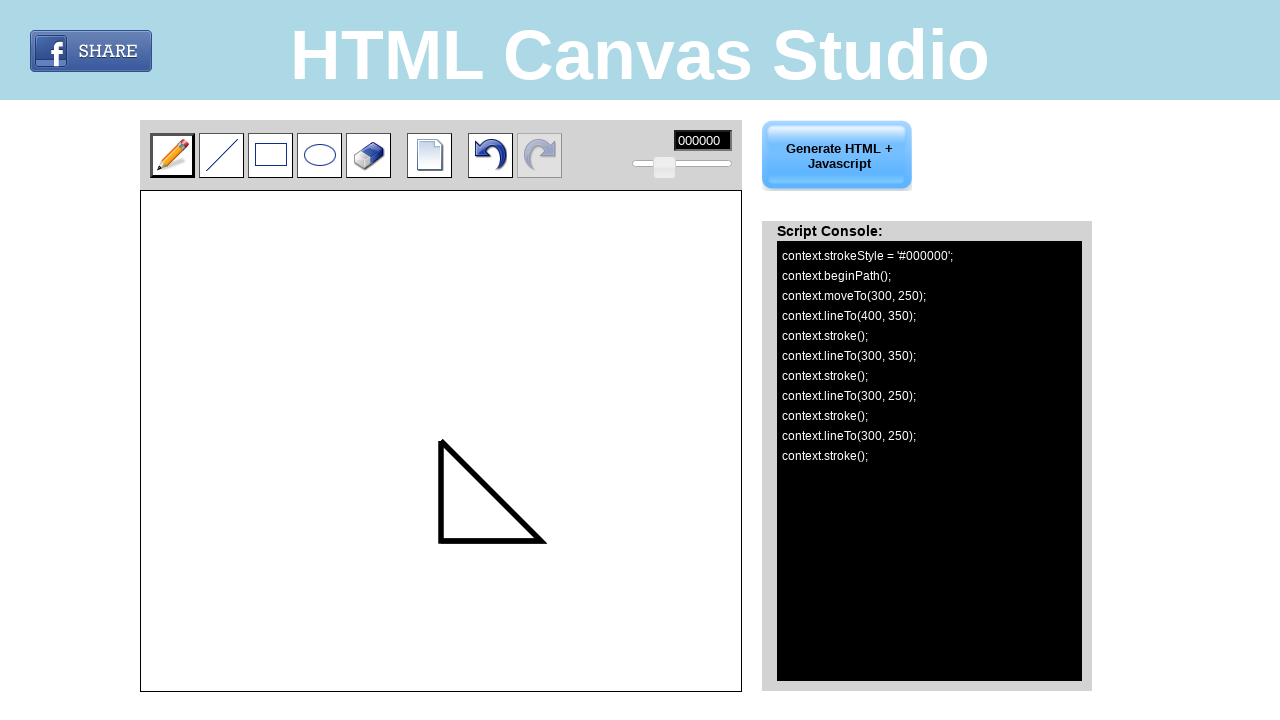

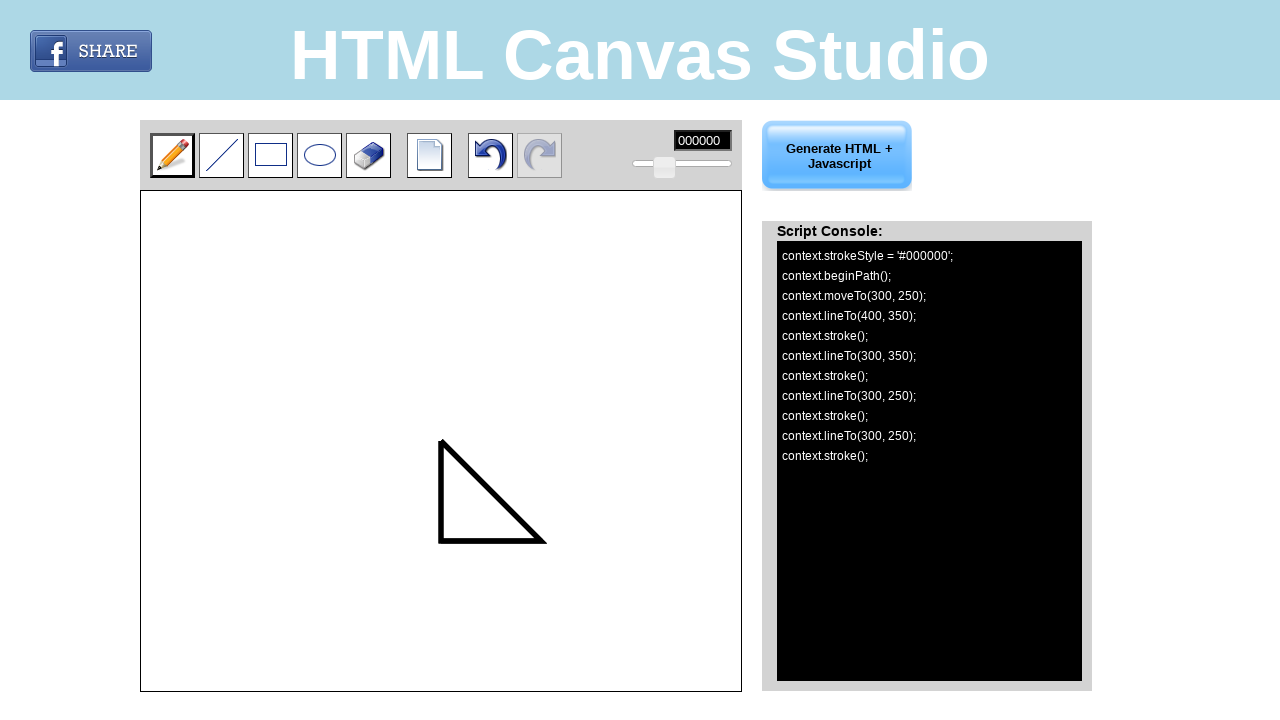